Tests multiple window handling by opening privacy link in Gmail, switching between windows, and clicking Terms of Service link

Starting URL: http://gmail.com

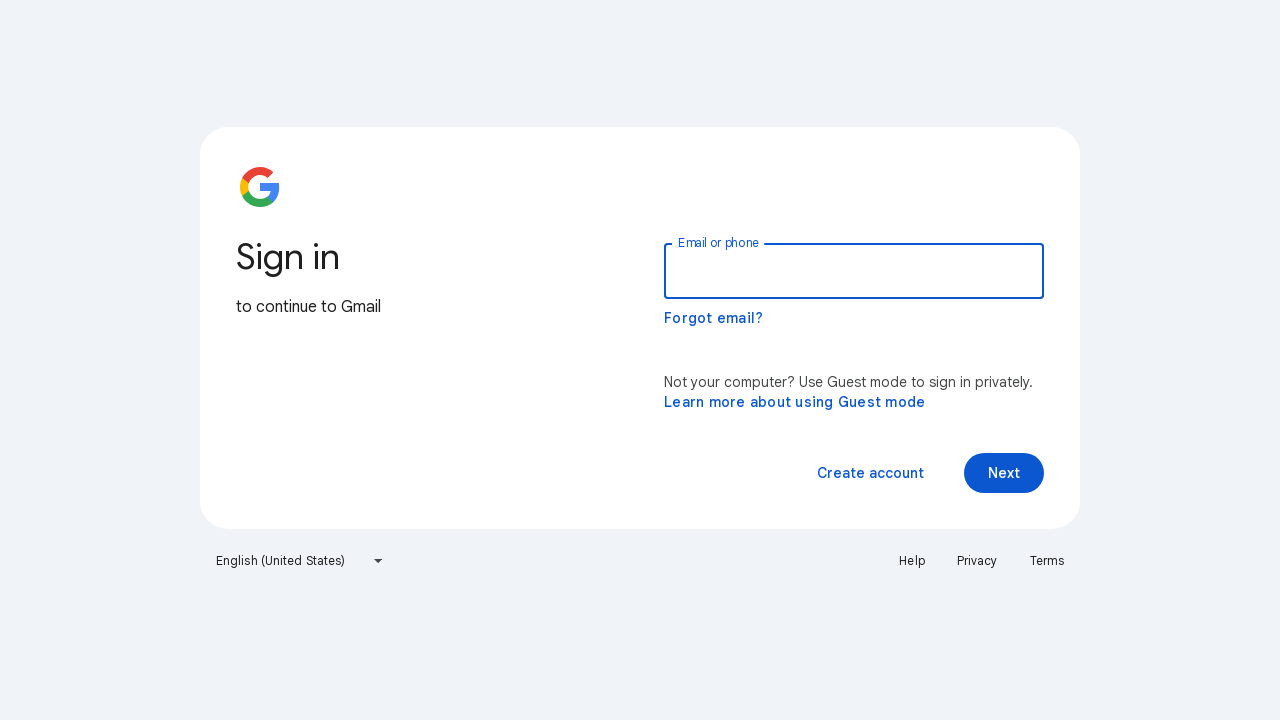

Clicked Privacy link to open new window/tab at (977, 561) on a:text('Privacy')
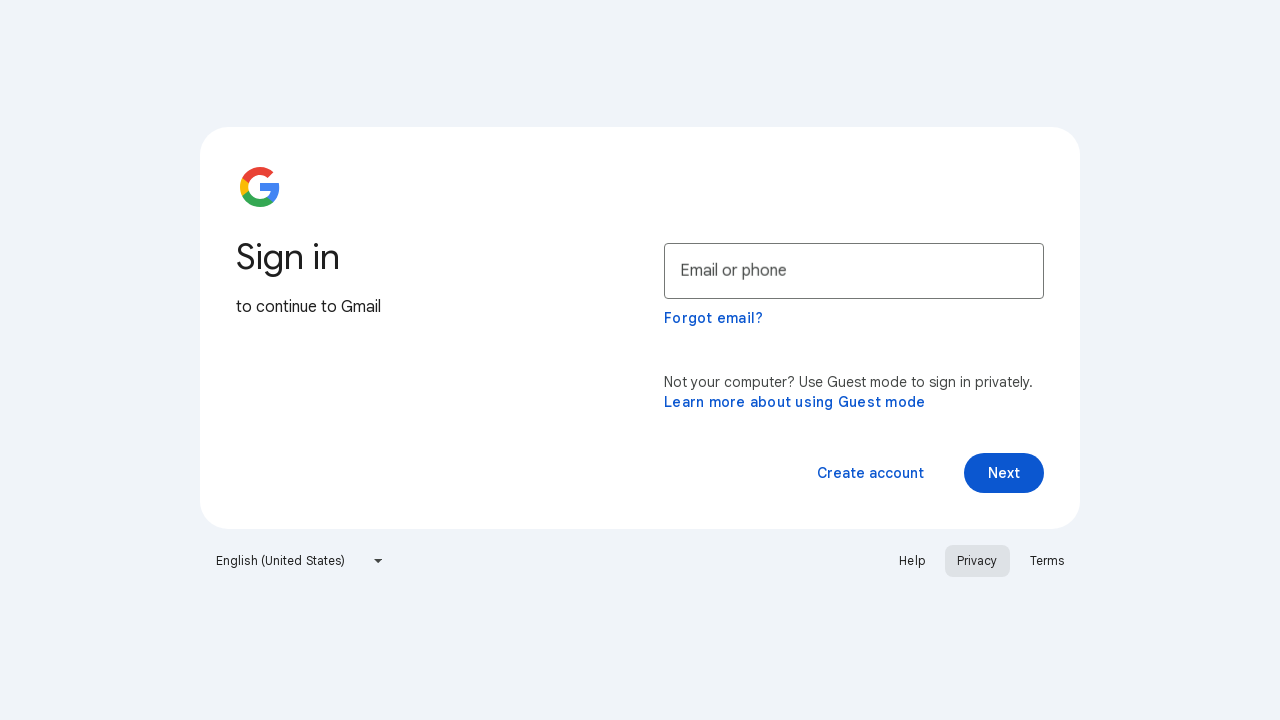

Retrieved all open pages/windows
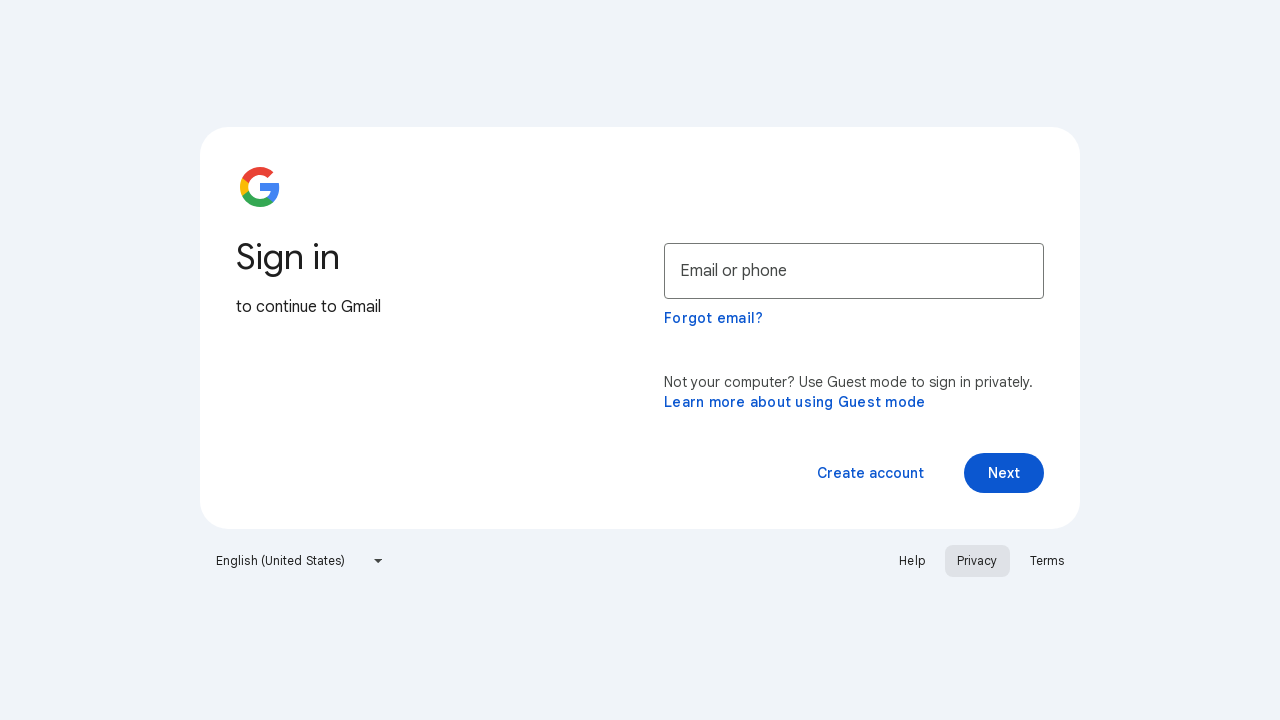

Terms of Service link not found in this window, checking next window on a:text('Terms of Service')
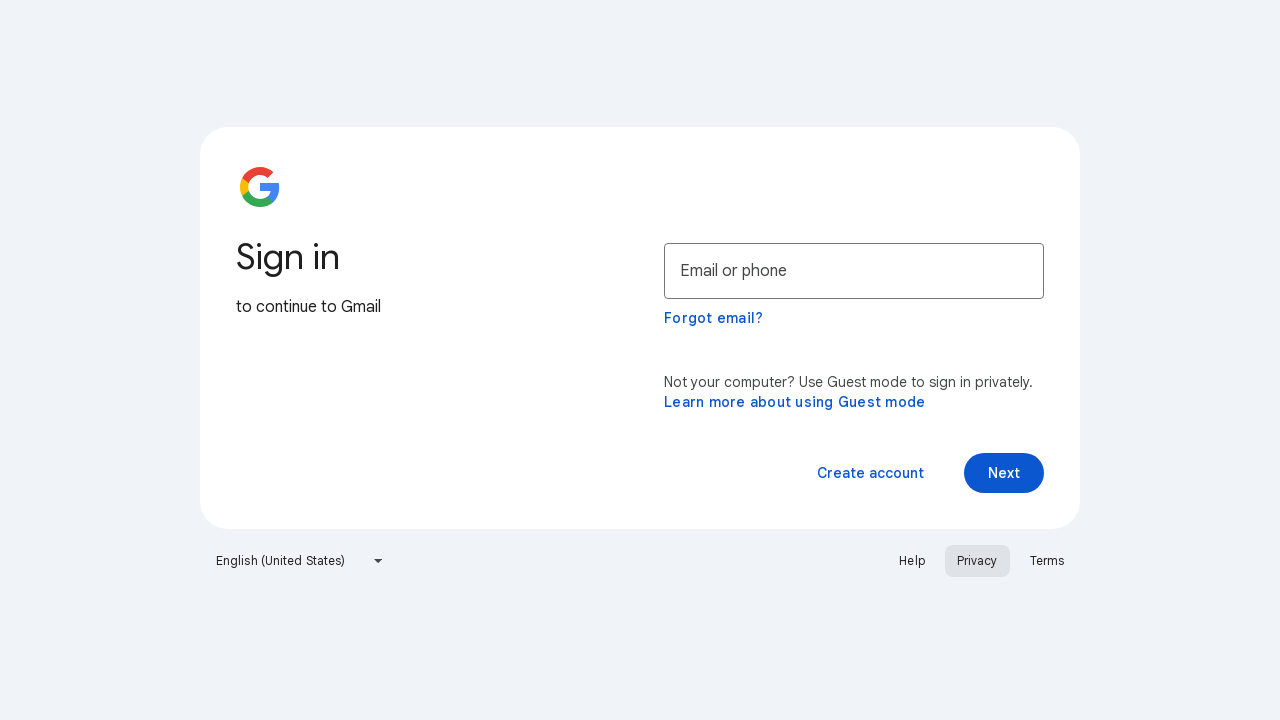

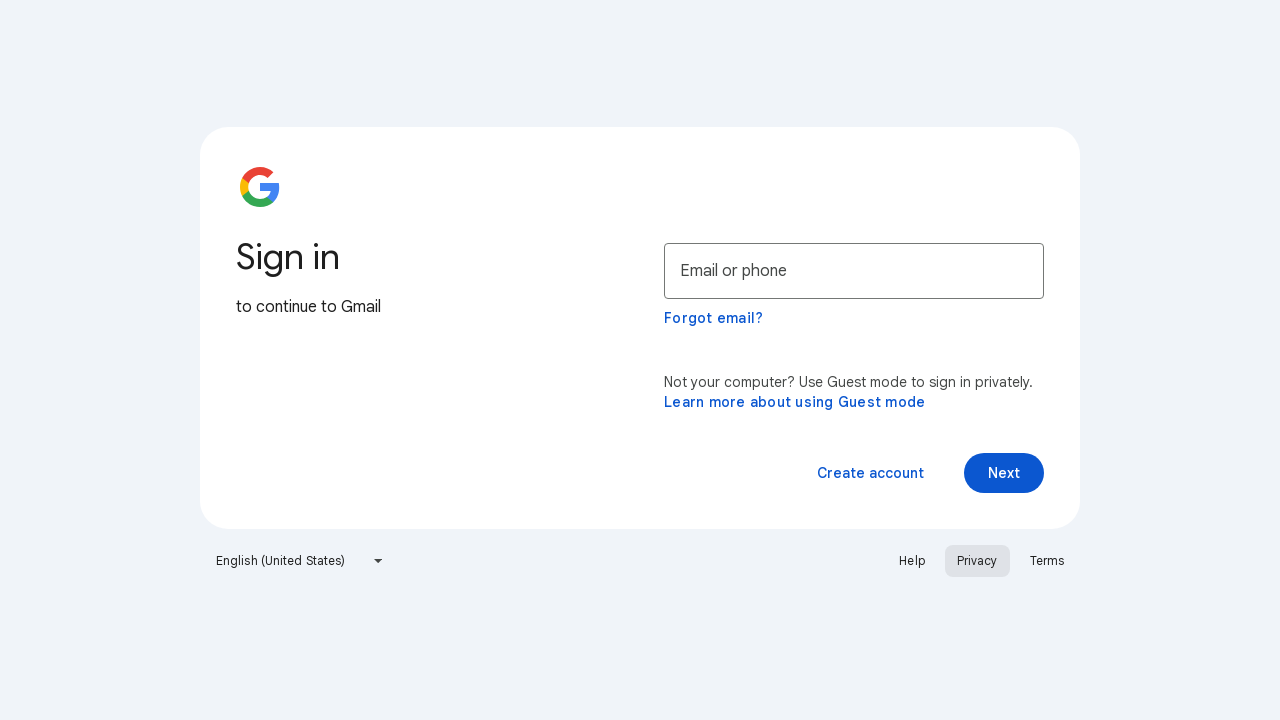